Tests enabled/disabled state checking by verifying an input is initially disabled, clicking 'Enable', waiting for confirmation, then verifying the input becomes enabled.

Starting URL: http://the-internet.herokuapp.com/dynamic_controls

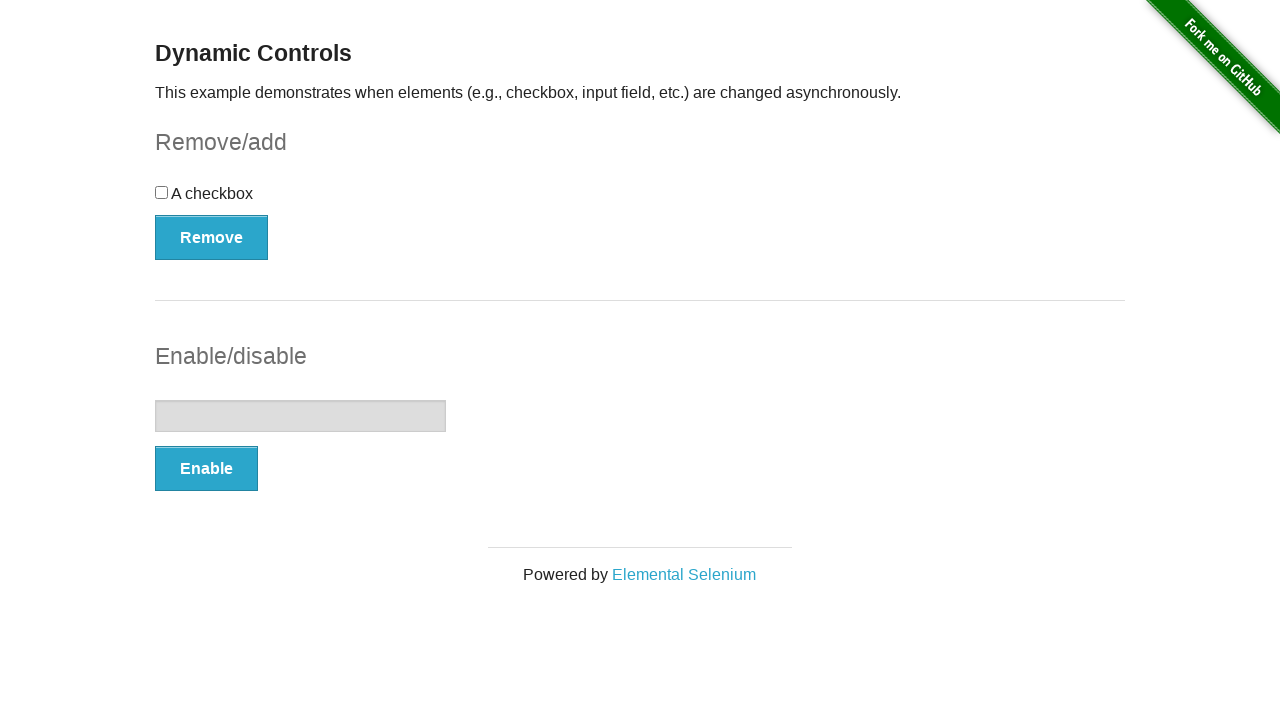

Verified input element is initially disabled
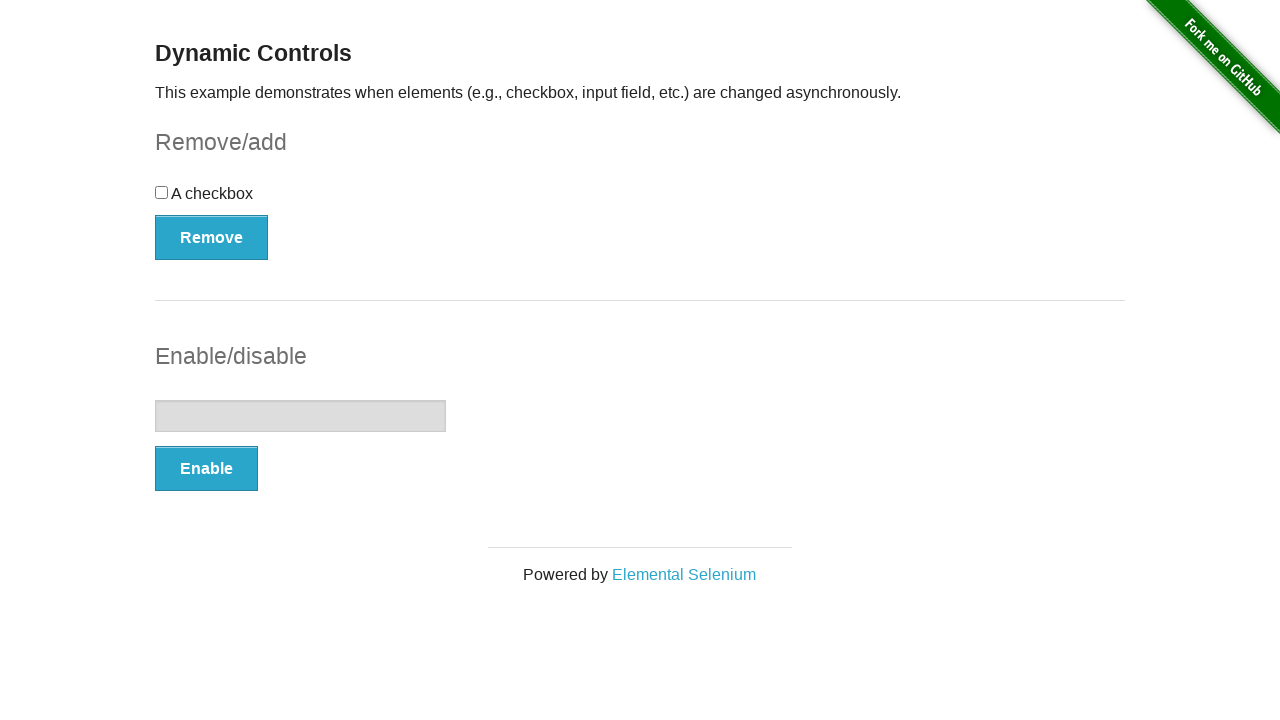

Clicked 'Enable' button at (206, 469) on text='Enable'
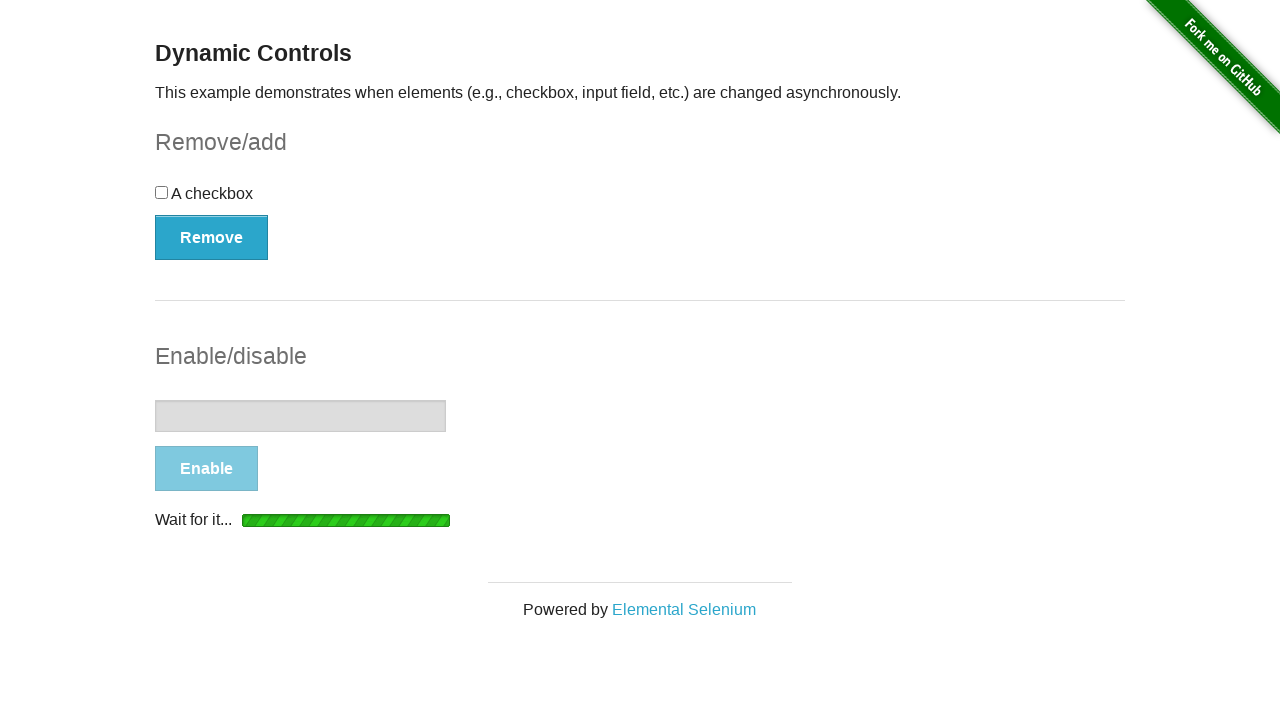

Waited for confirmation message 'It's enabled!' to appear
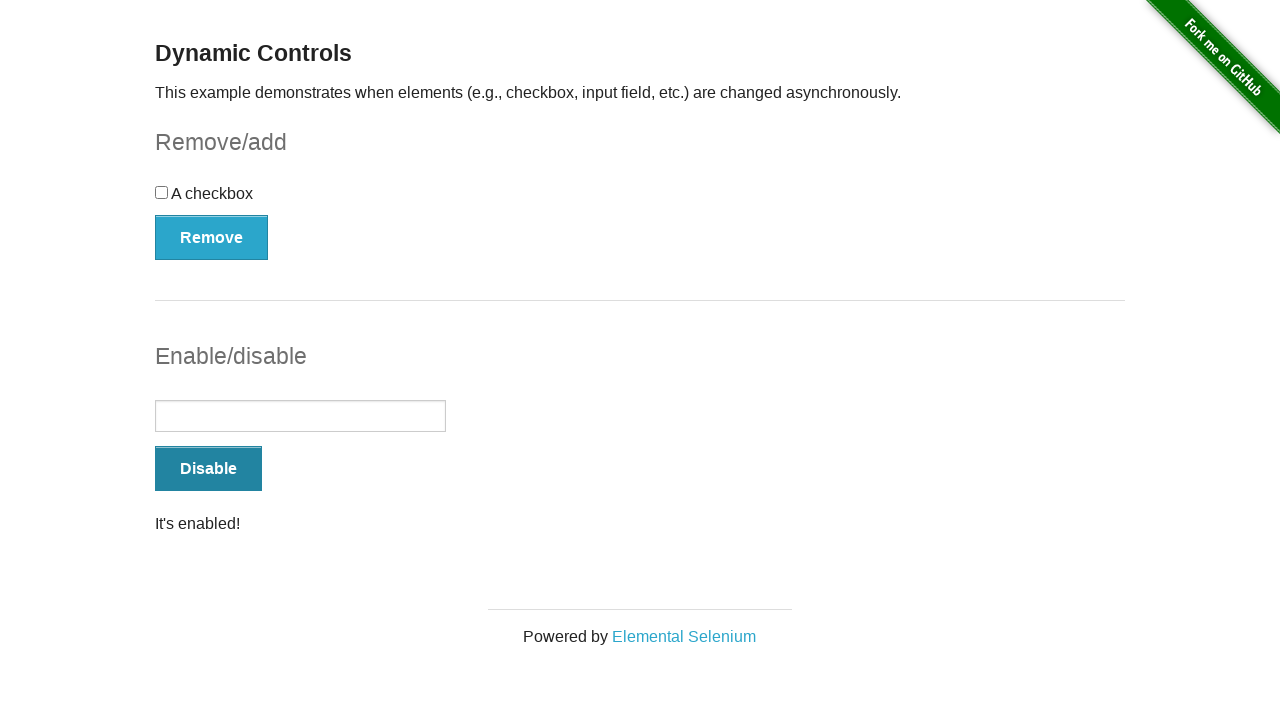

Verified input element is now enabled
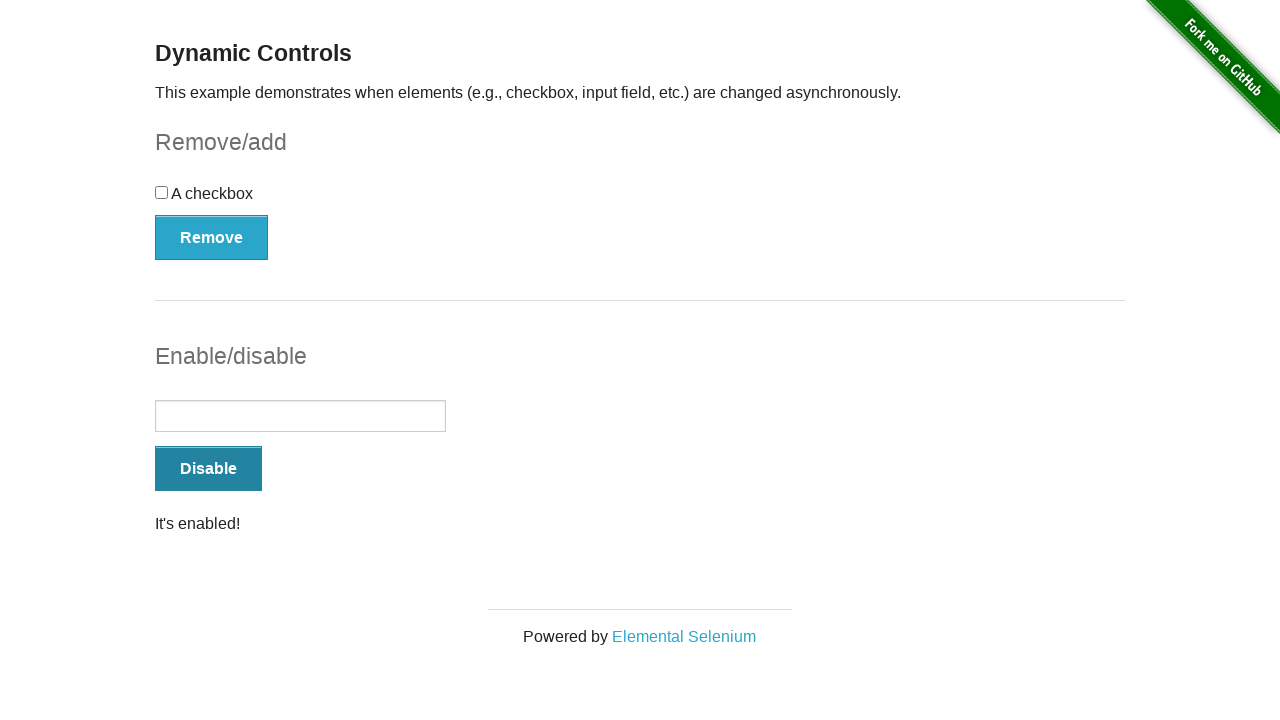

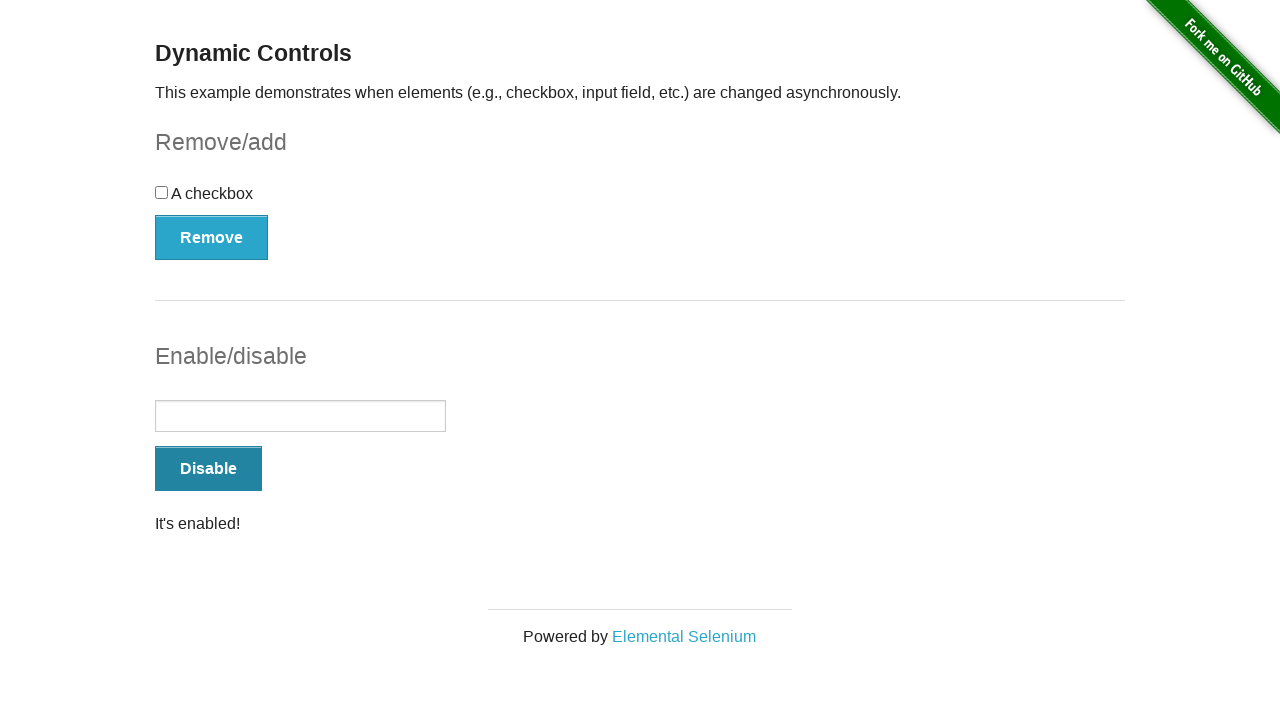